Tests loan application form by filling out email, loan amount, term, income, and age fields, then submitting the application

Starting URL: https://uibank.uipath.com/loans

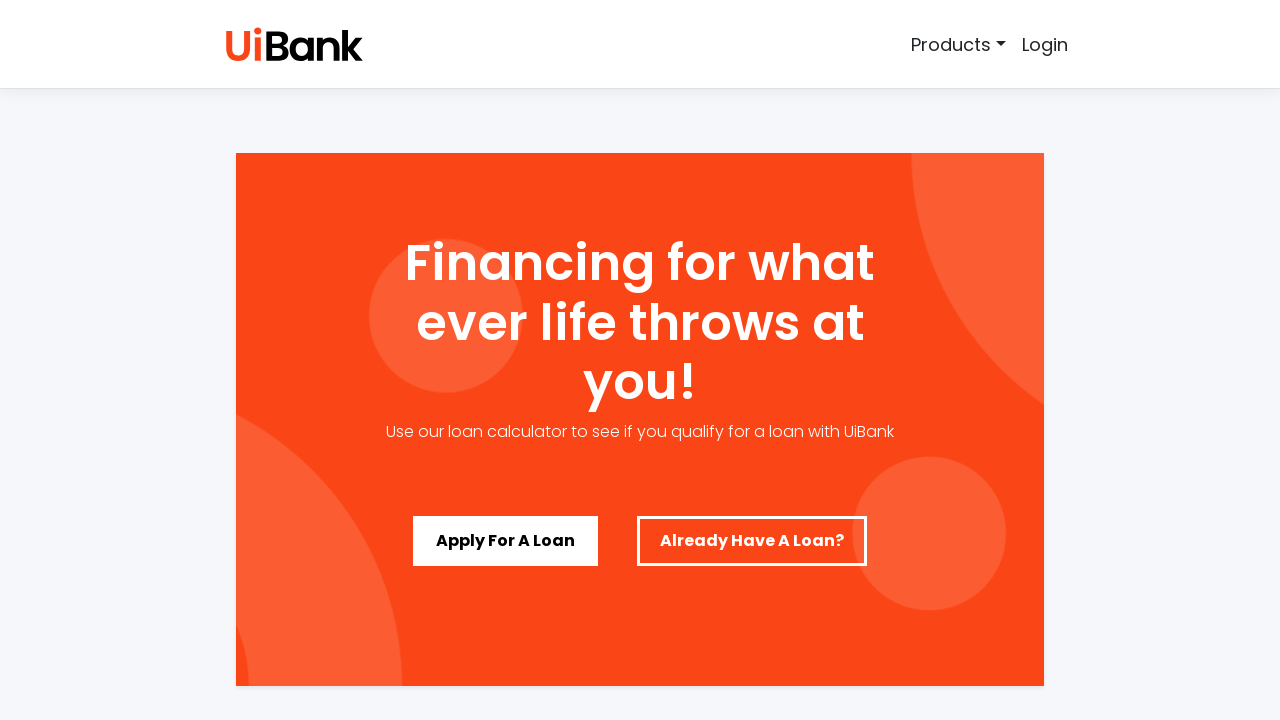

Clicked 'Apply For A Loan' button at (506, 541) on button:has-text('Apply For A Loan')
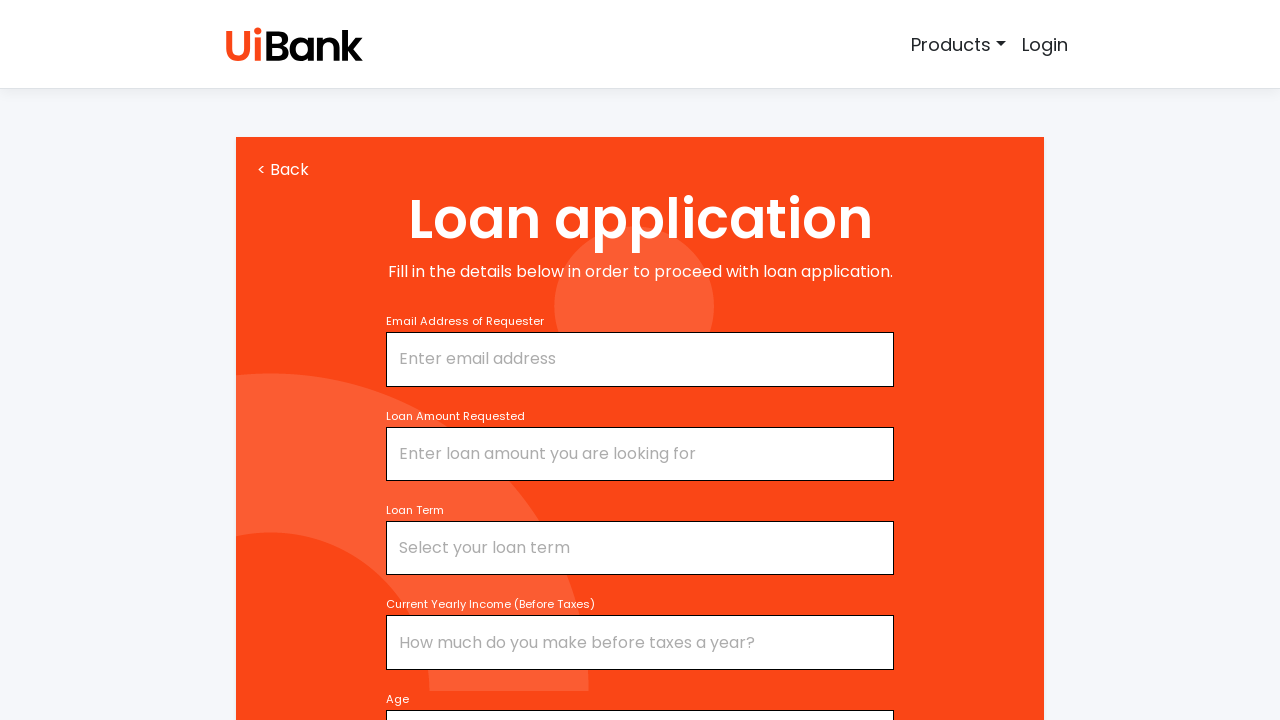

Filled email field with 'test.user456@example.com' on #email
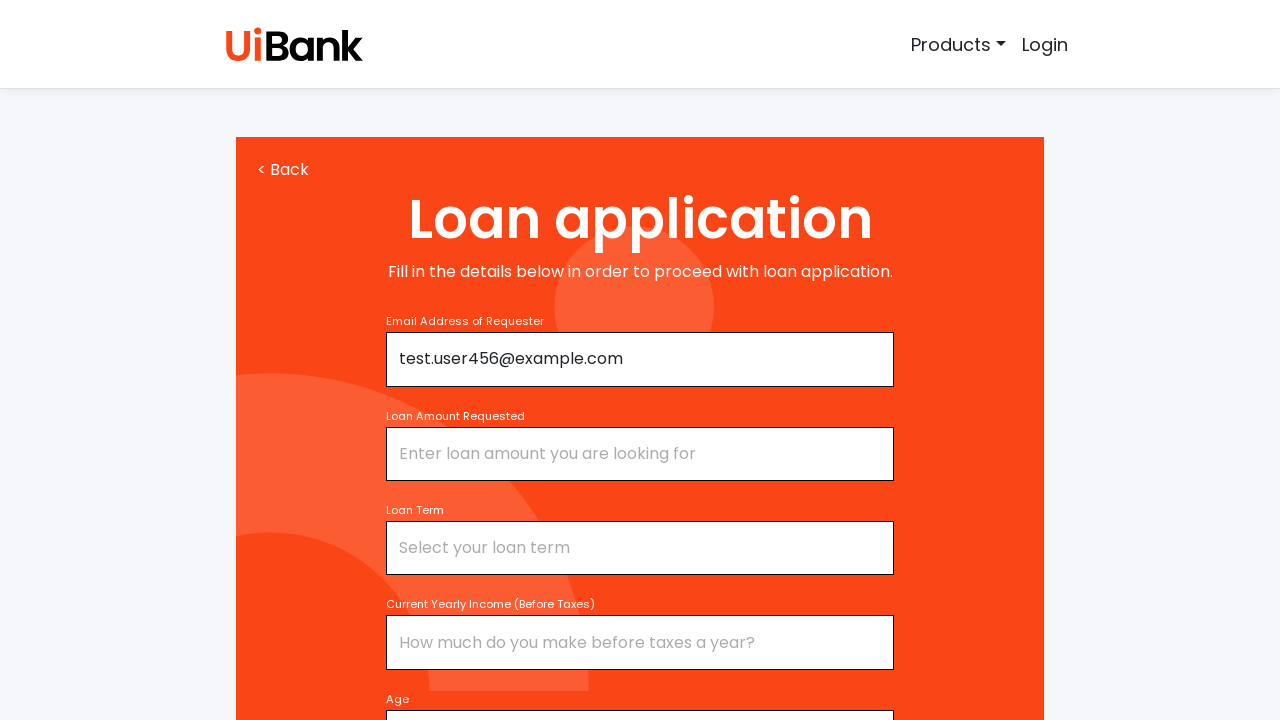

Filled loan amount field with '2500' on input[name='amount']
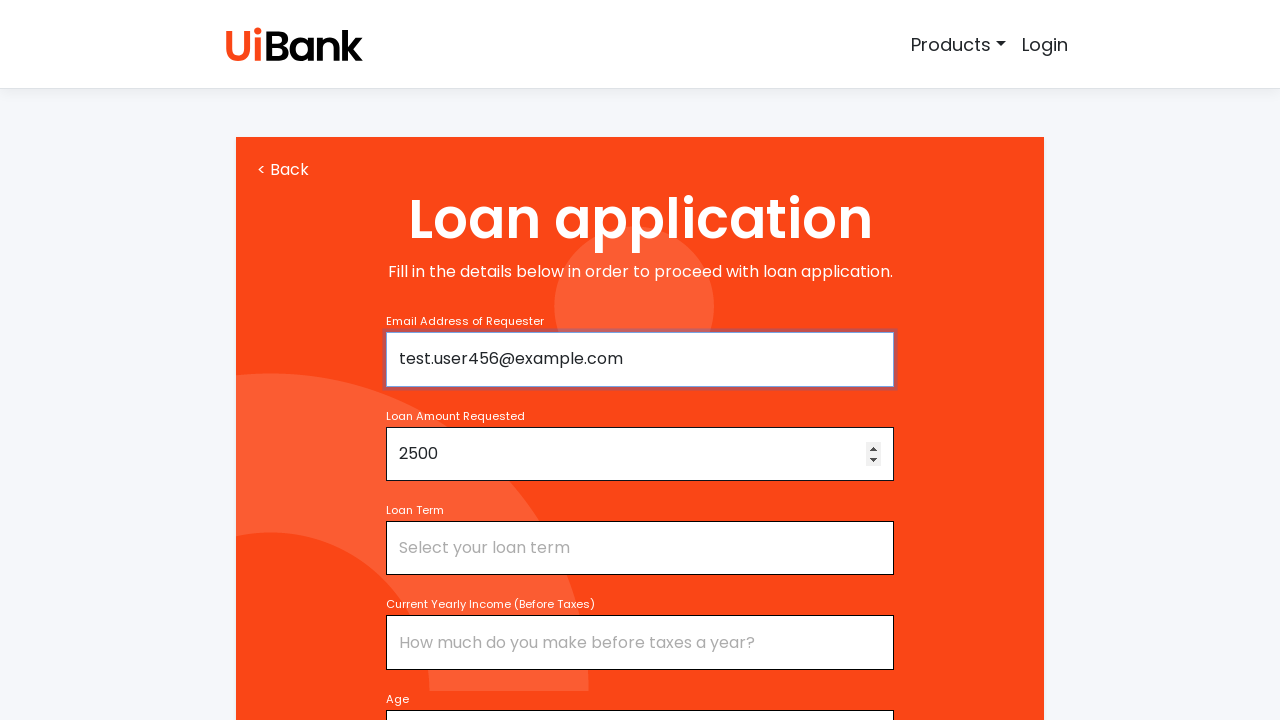

Selected loan term '5' from dropdown on #term
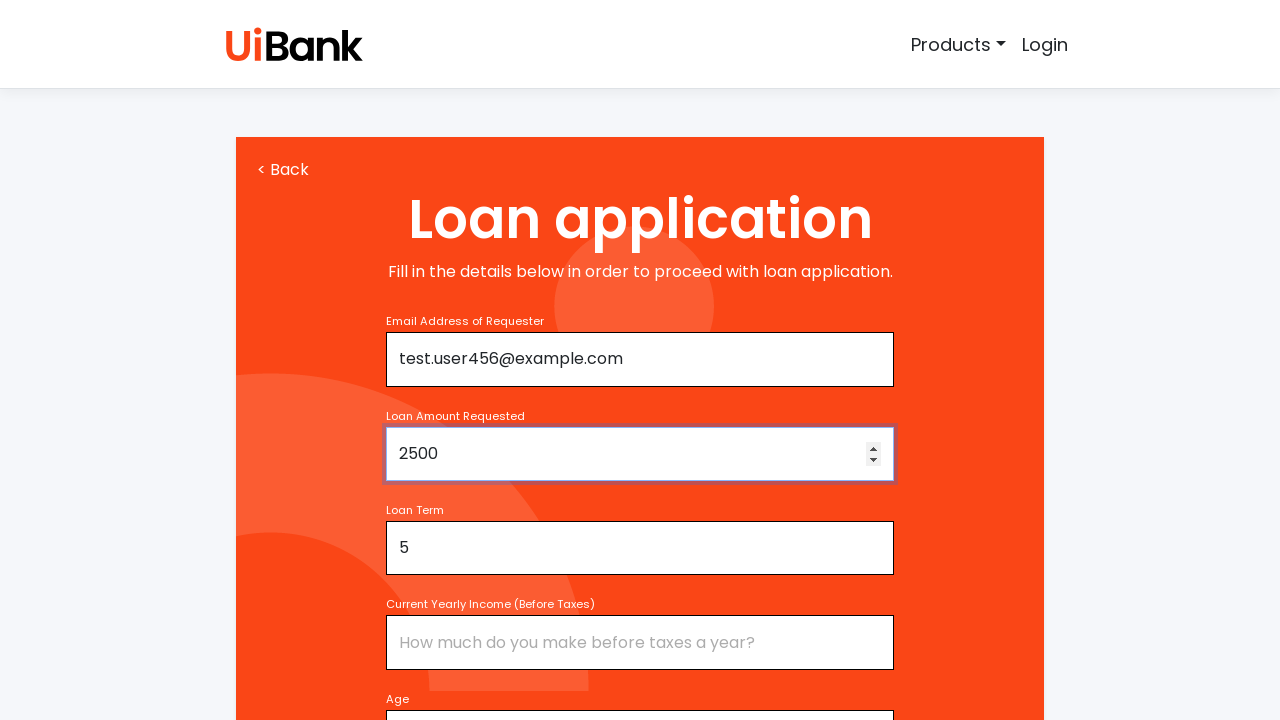

Filled yearly income field with '75000' on input[name='income']
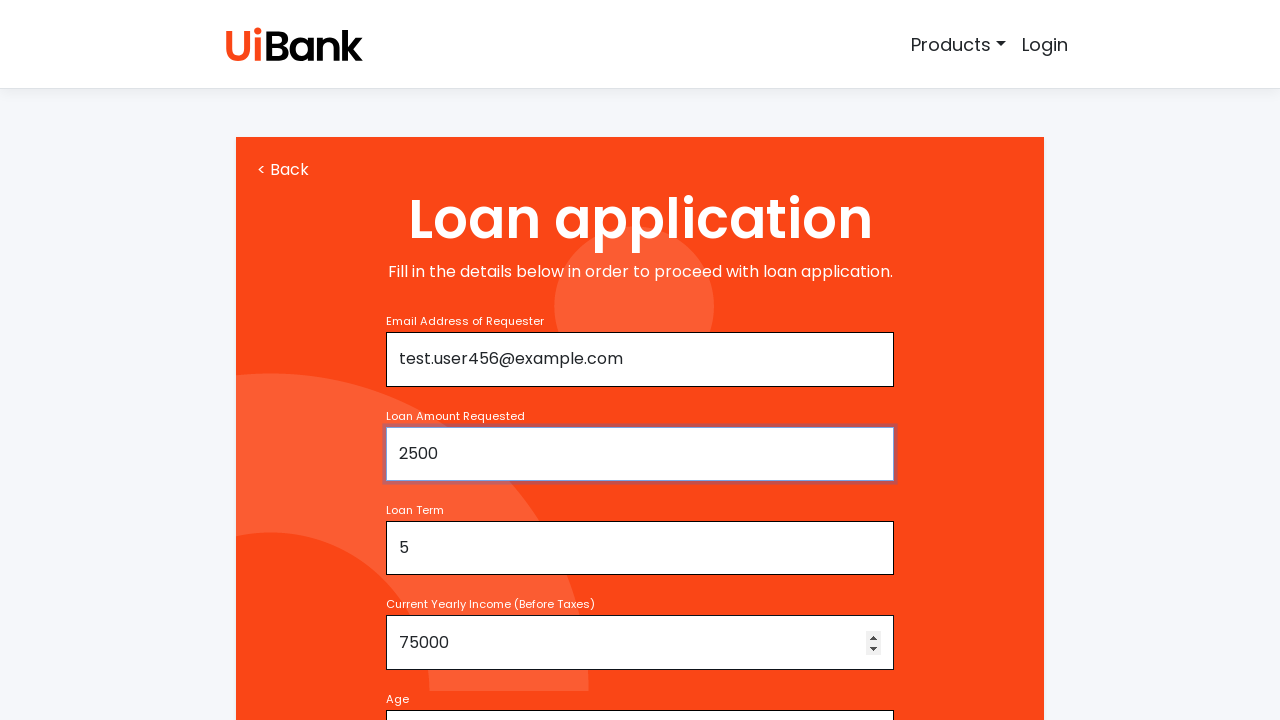

Filled age field with '35' on input[name='age']
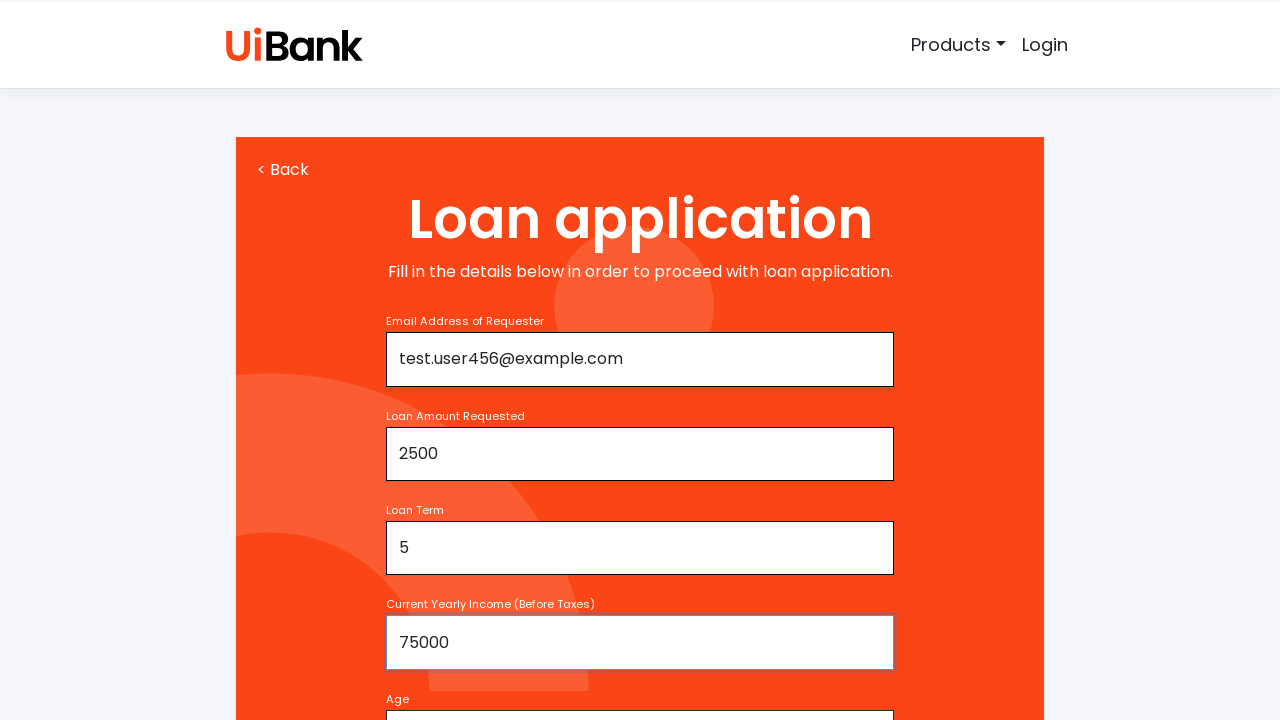

Clicked 'Submit Loan Application' button to submit the form at (640, 443) on button:has-text('Submit Loan Application')
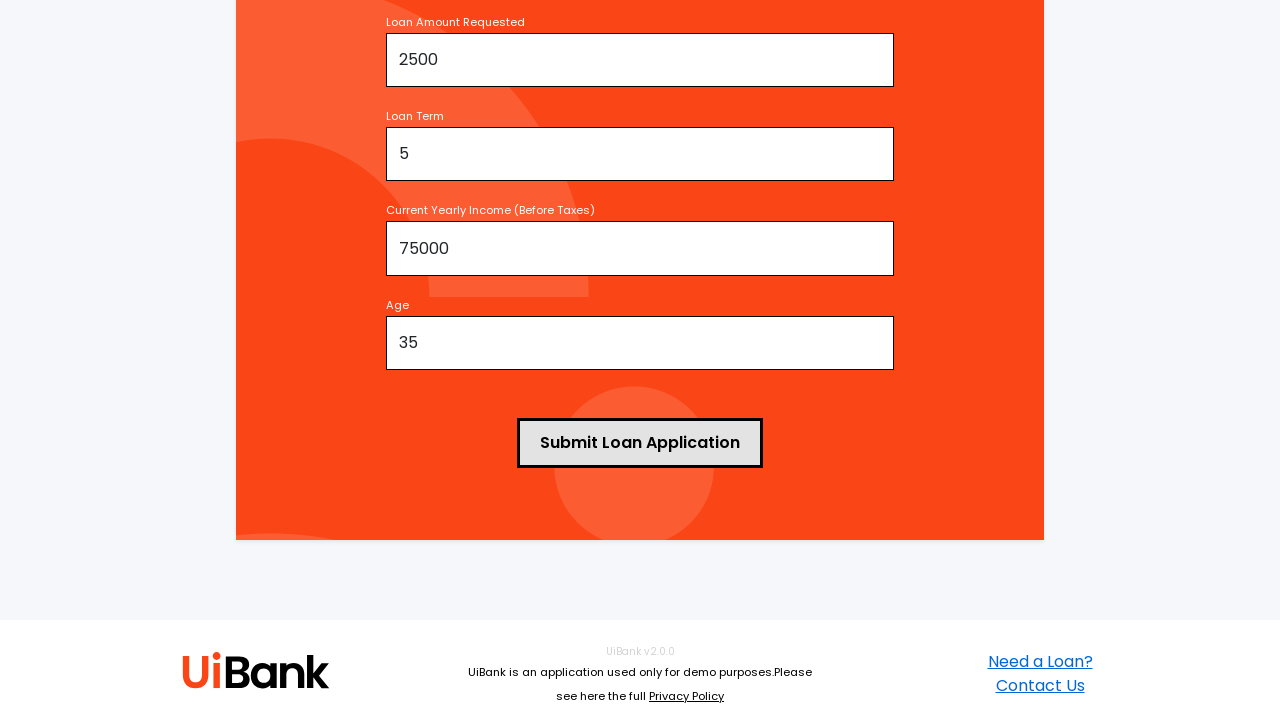

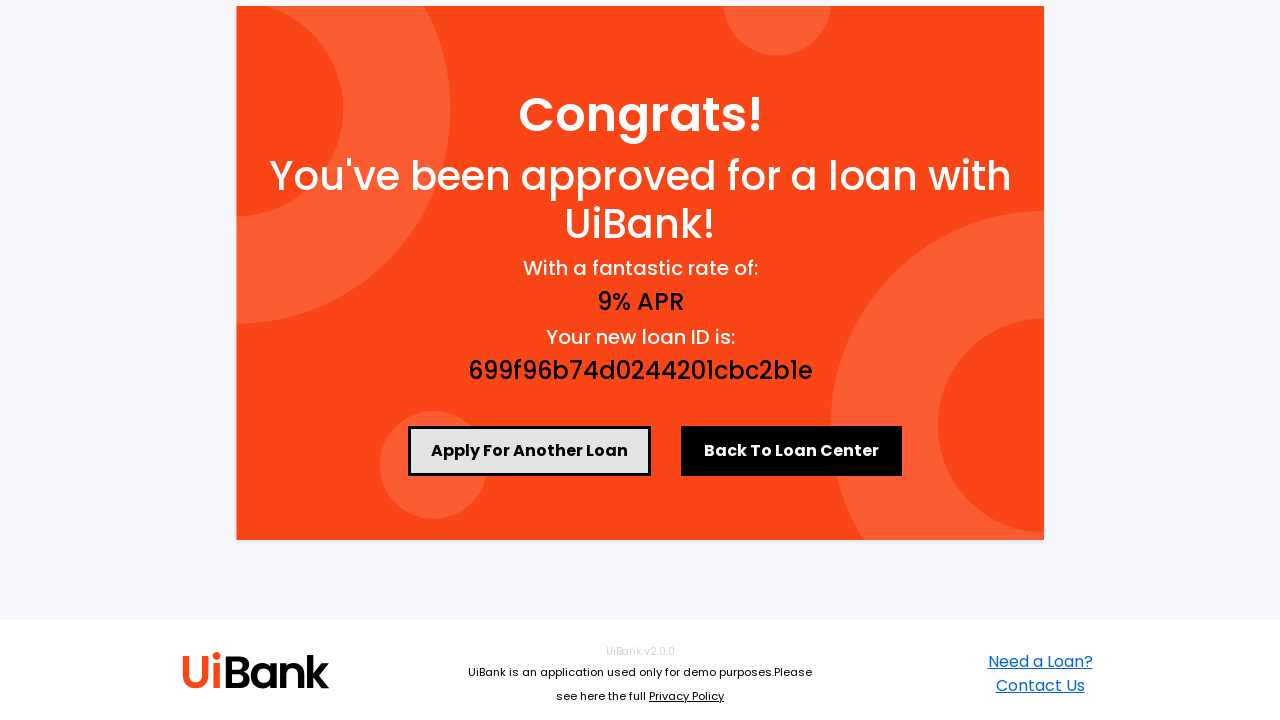